Tests JavaScript confirmation alert handling by clicking a button to trigger the alert, accepting it, and verifying the result message displays "You clicked: Ok"

Starting URL: http://the-internet.herokuapp.com/javascript_alerts

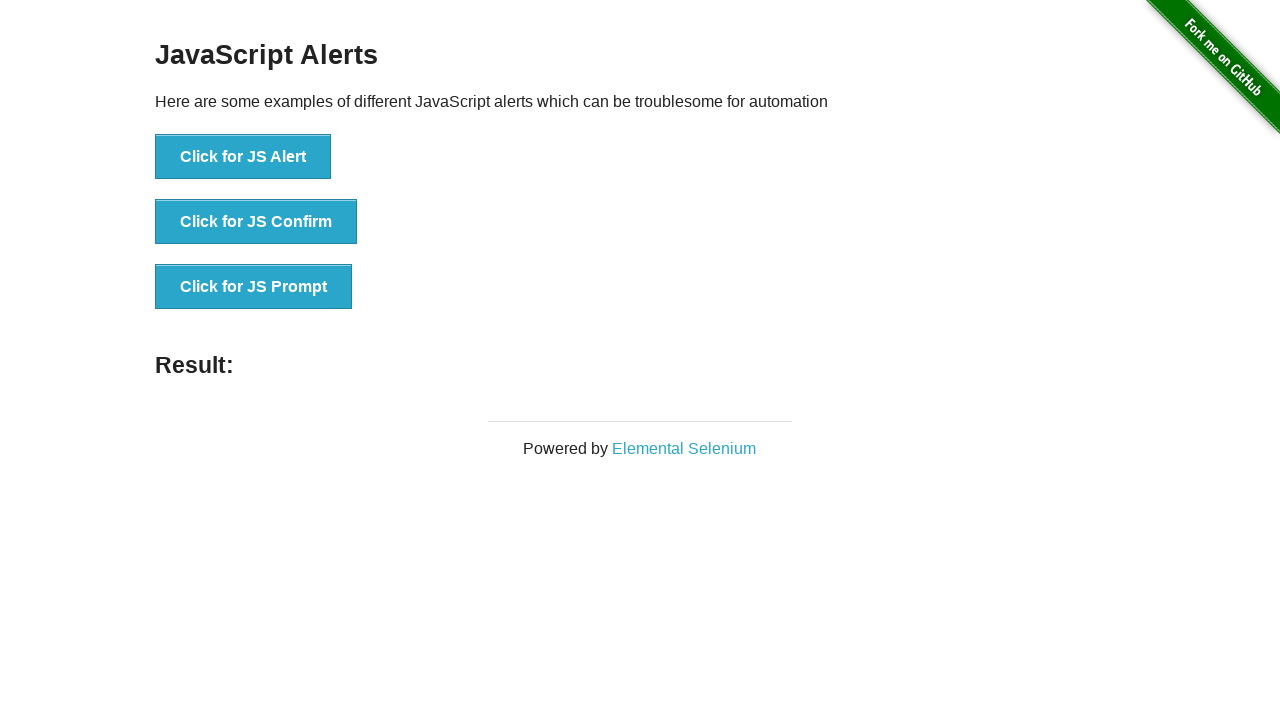

Set up dialog handler to accept JavaScript confirmation alert
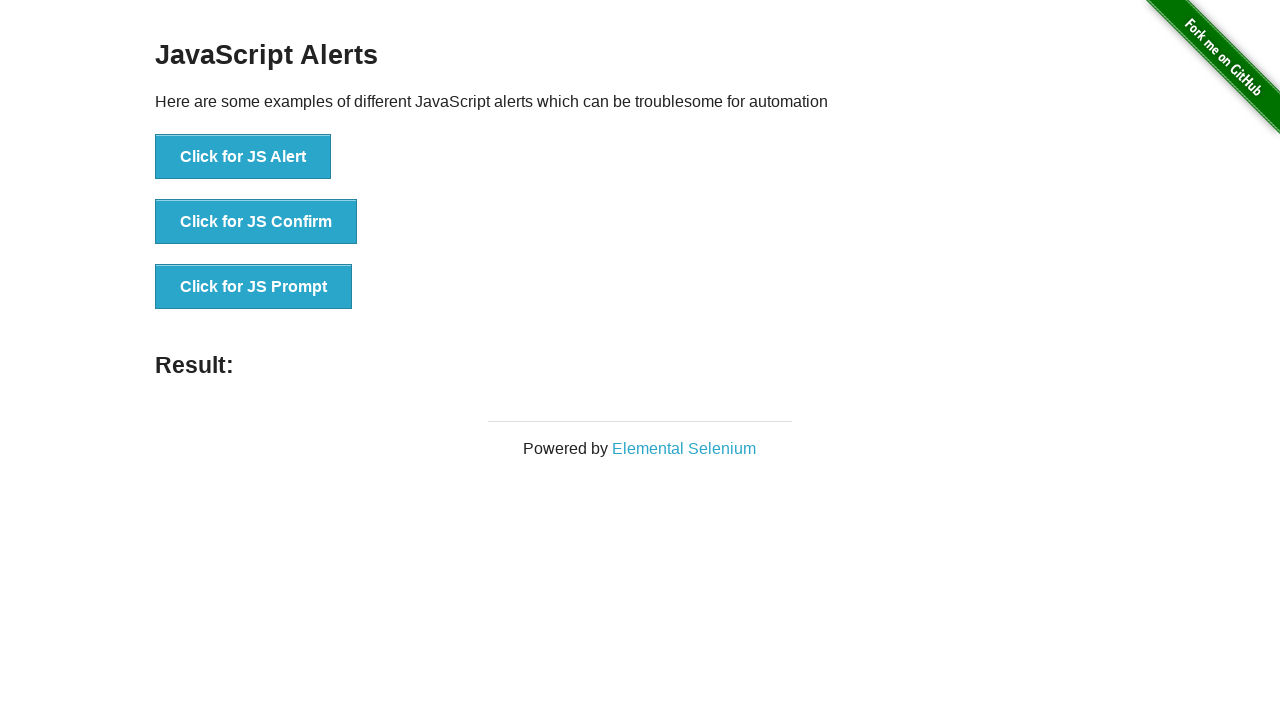

Clicked button to trigger JavaScript confirmation alert at (256, 222) on ul > li:nth-child(2) > button
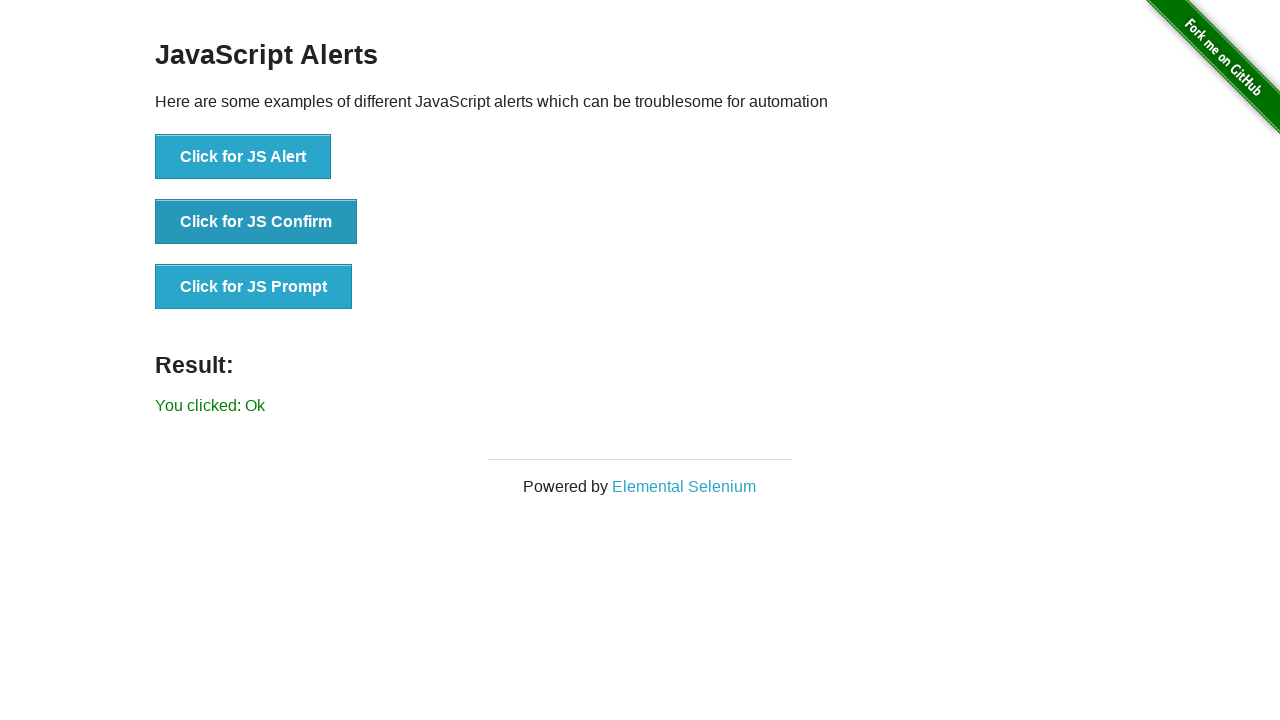

Result message element loaded
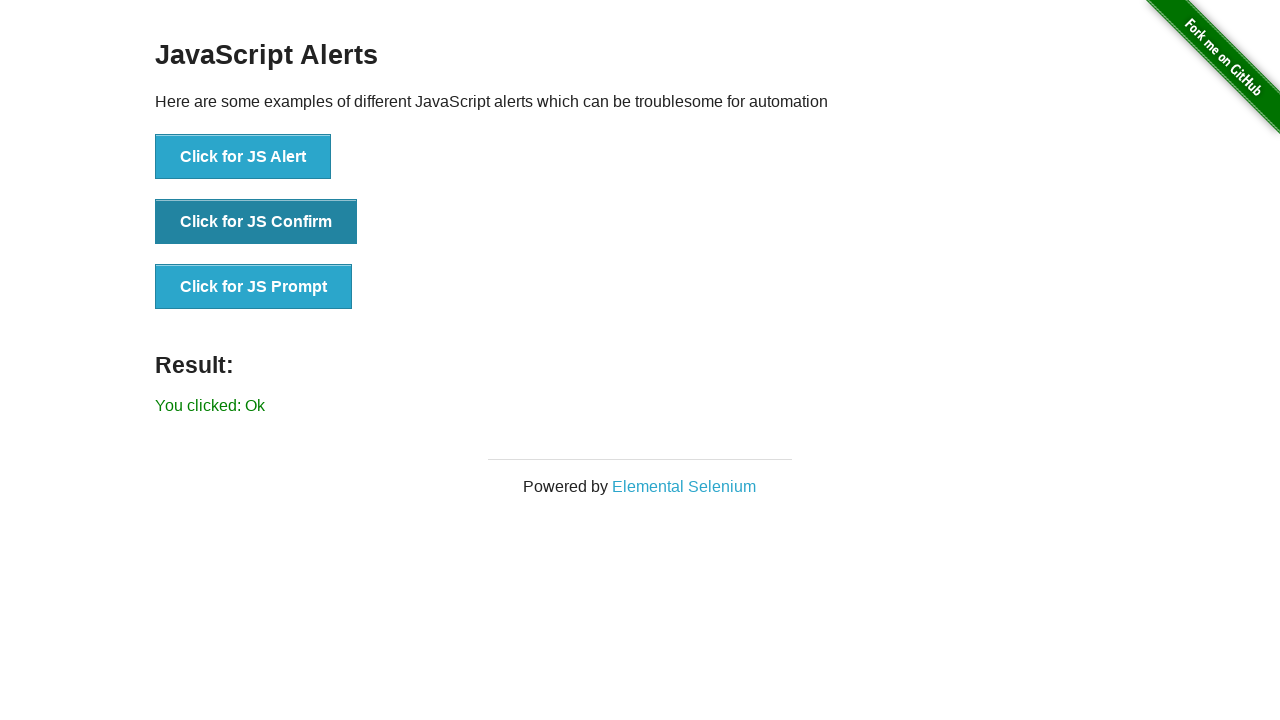

Retrieved result text content
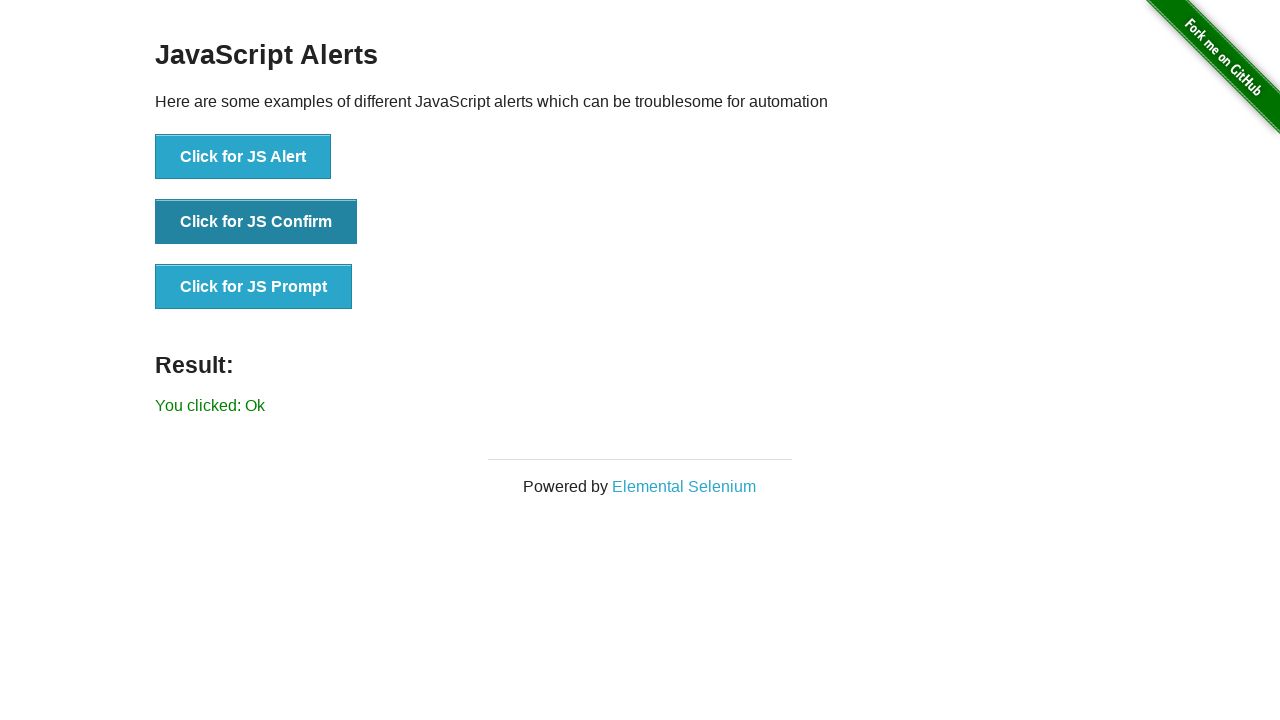

Verified result text equals 'You clicked: Ok'
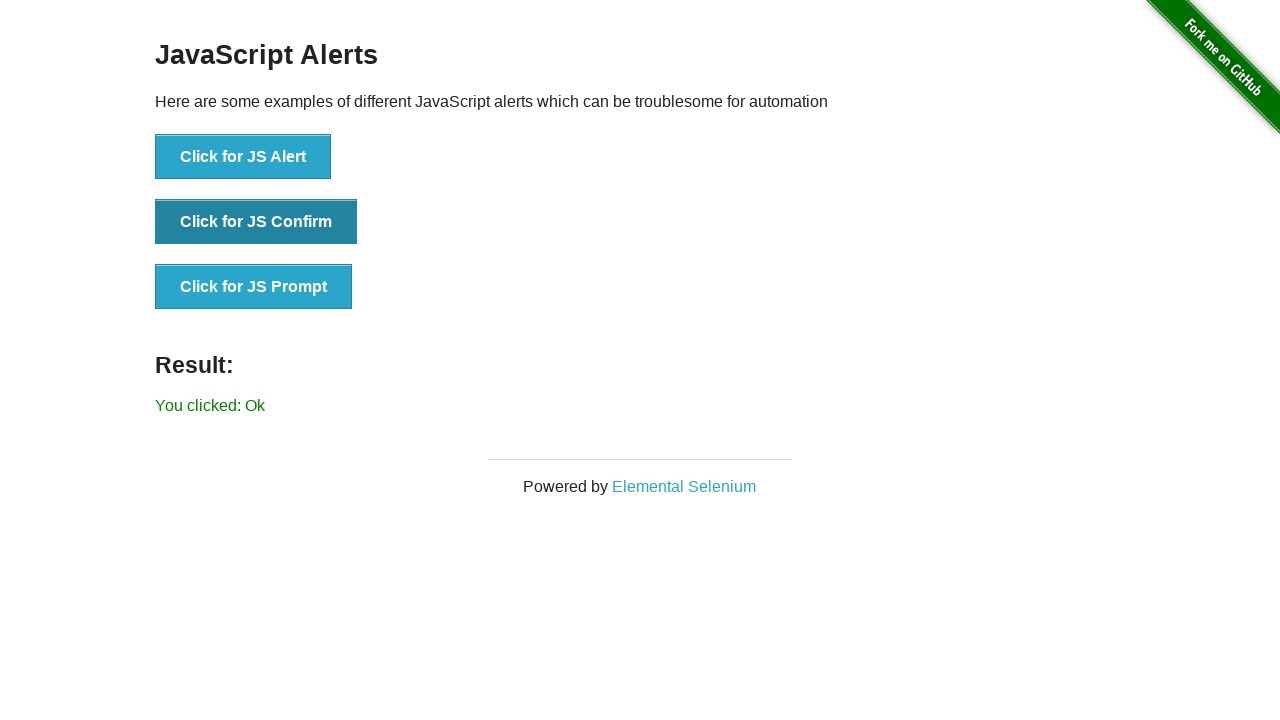

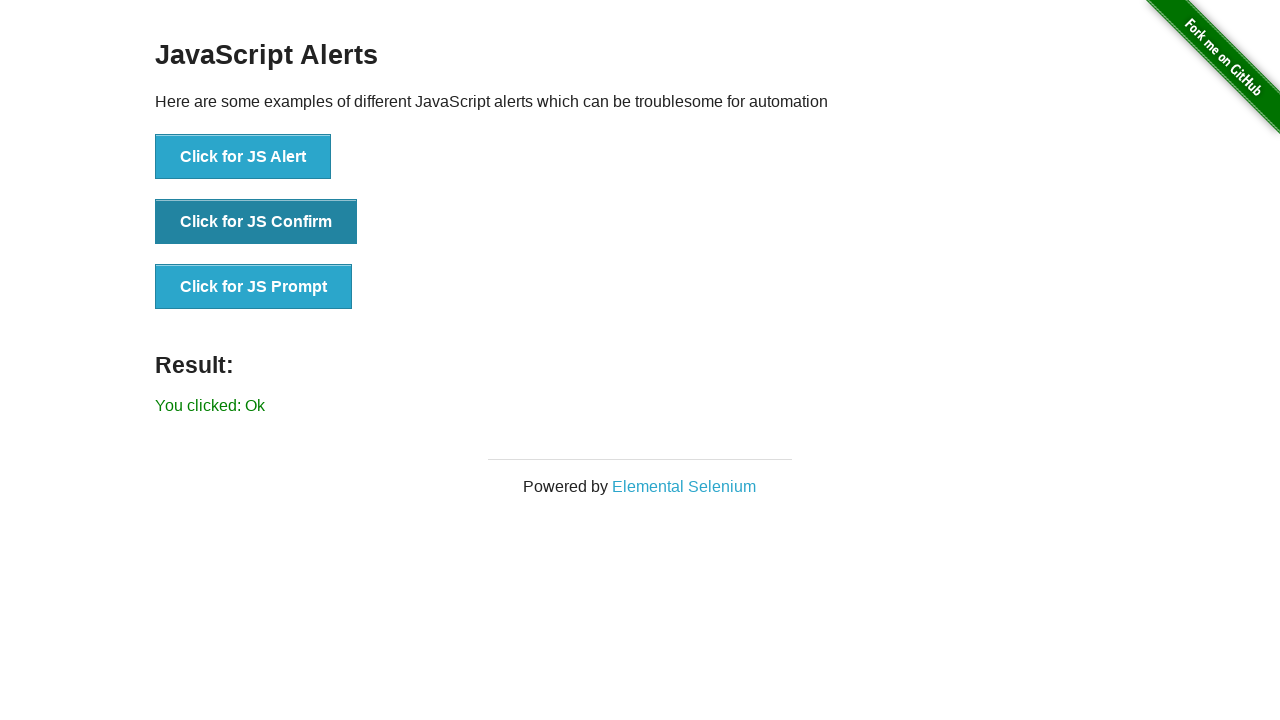